Verifies that the Home Depot homepage loads with the correct page title

Starting URL: https://www.homedepot.com

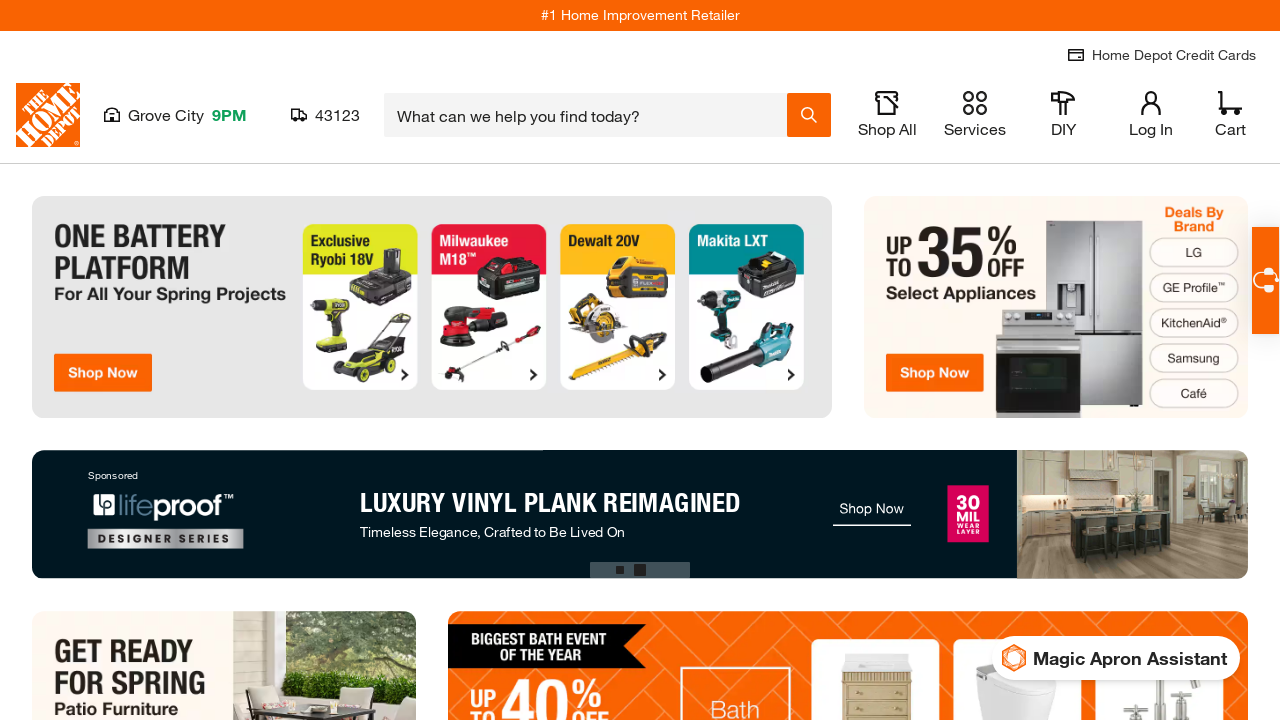

Waited for Home Depot homepage to reach domcontentloaded state
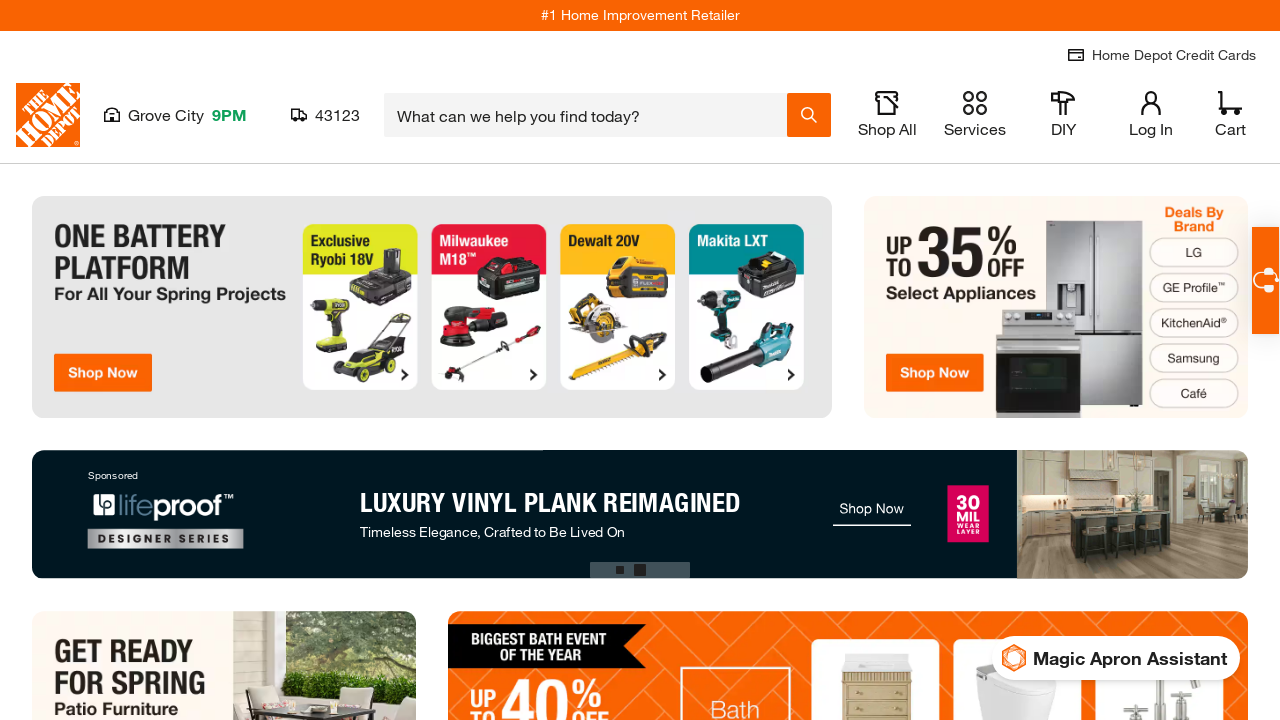

Verified page title is 'The Home Depot'
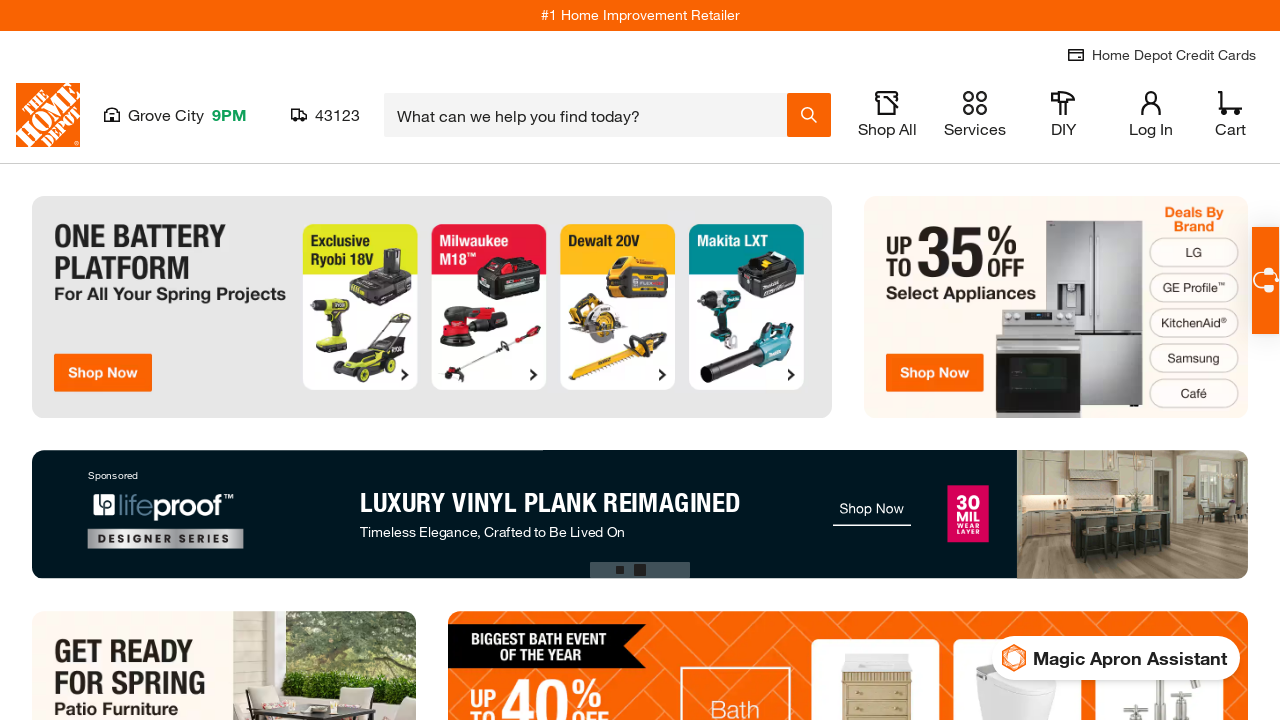

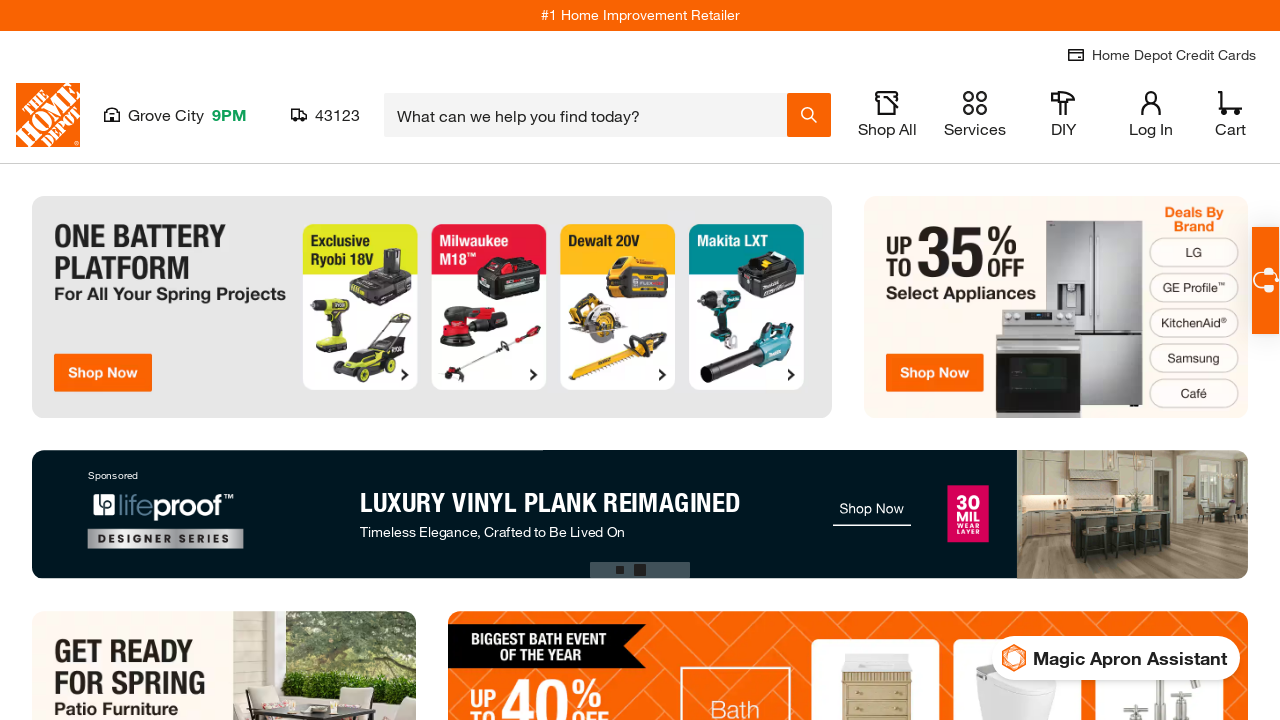